Tests explicit wait functionality by waiting for and clicking the submit button

Starting URL: https://www.saucedemo.com/

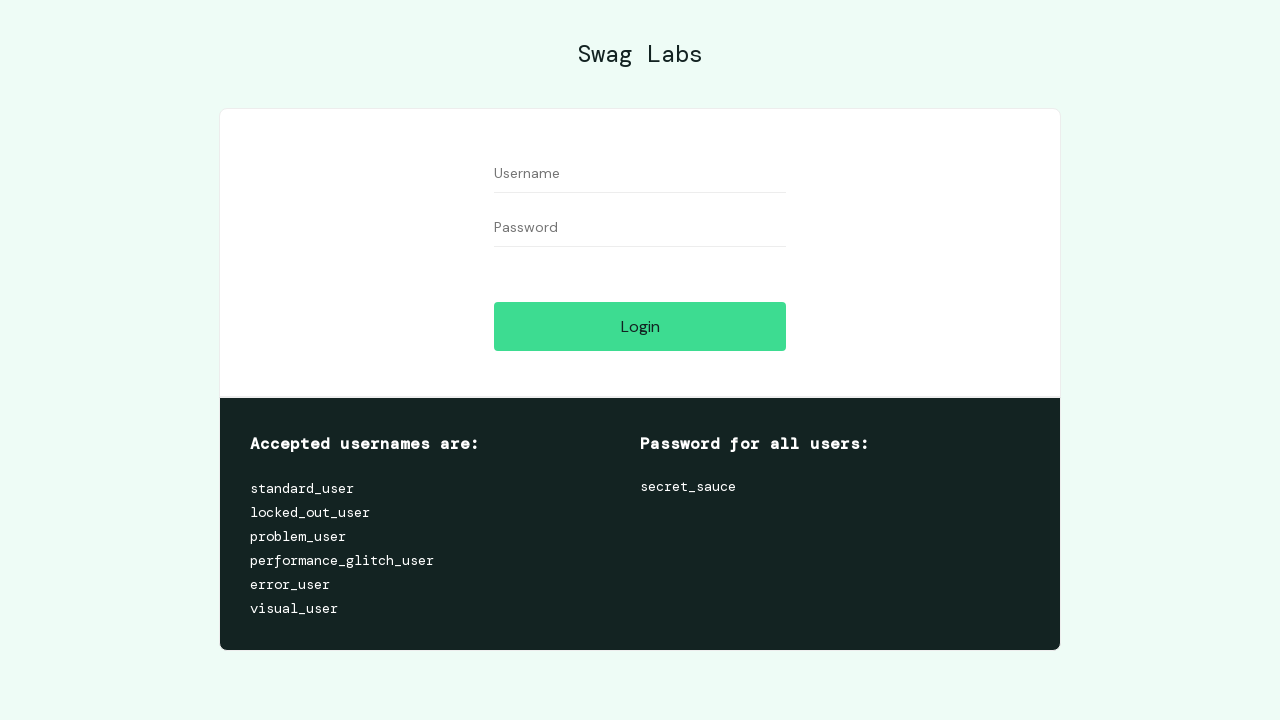

Waited for submit button to be visible
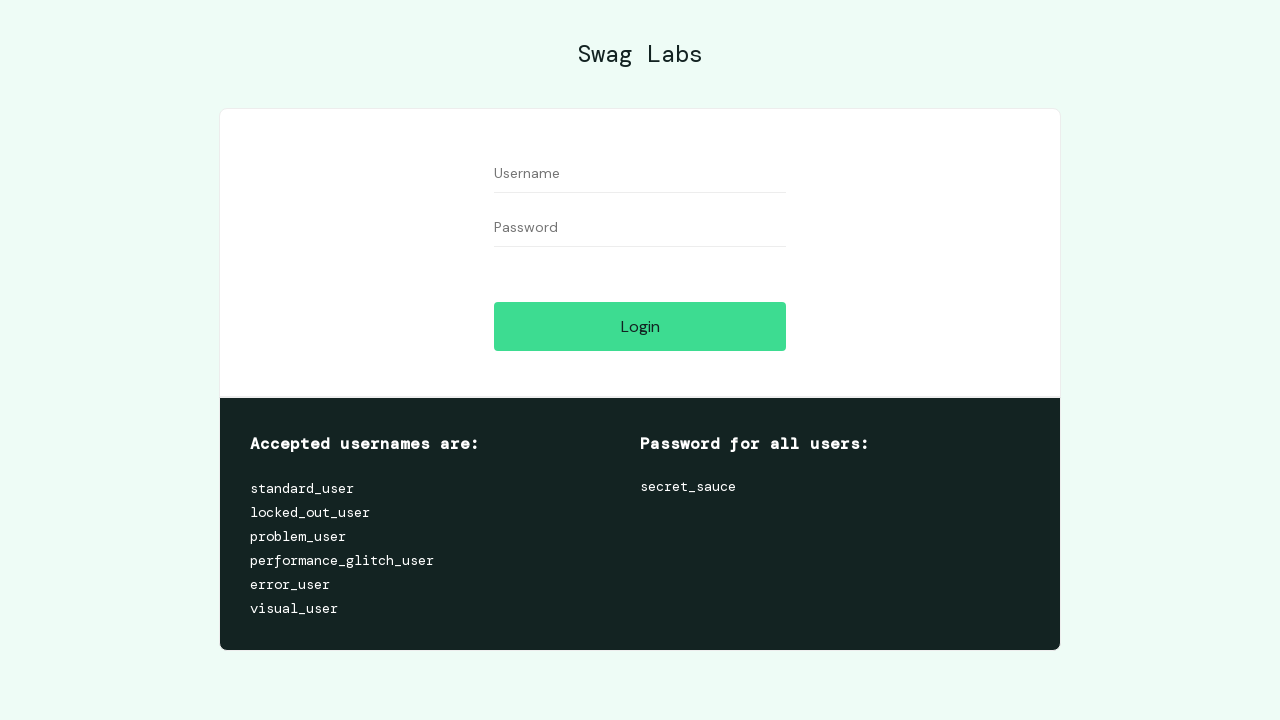

Clicked the submit button at (640, 326) on [type='submit']
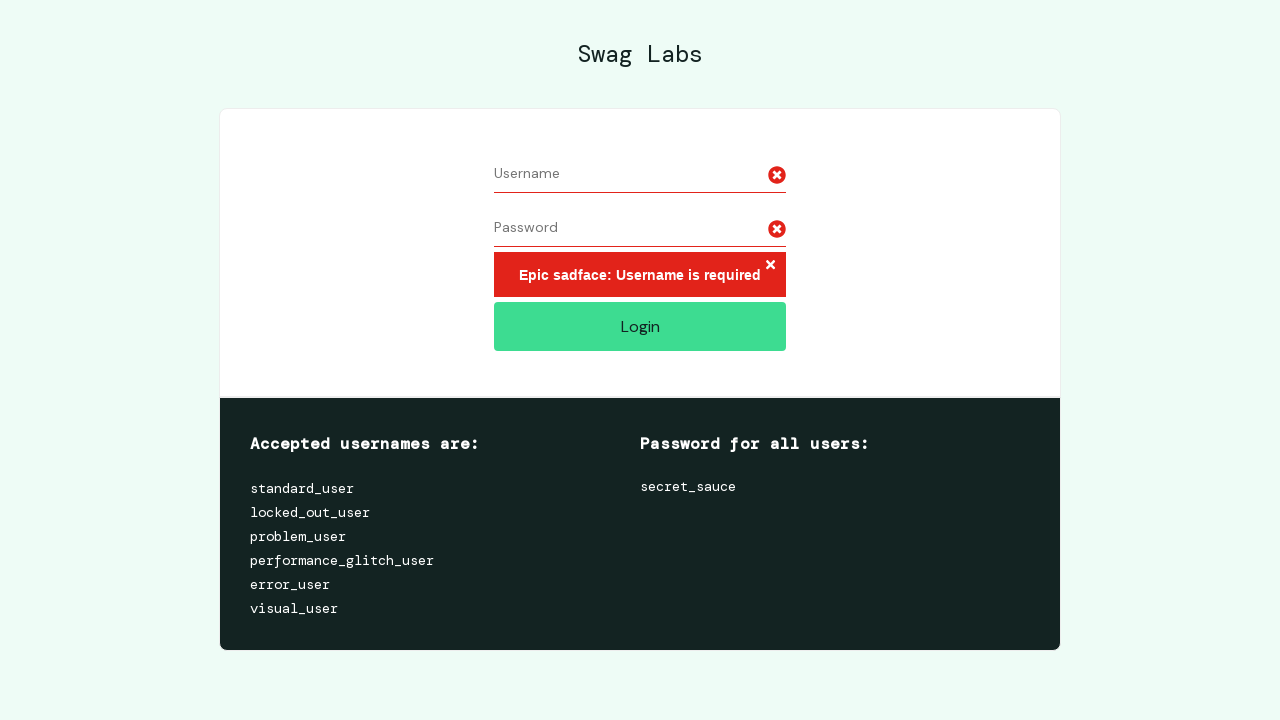

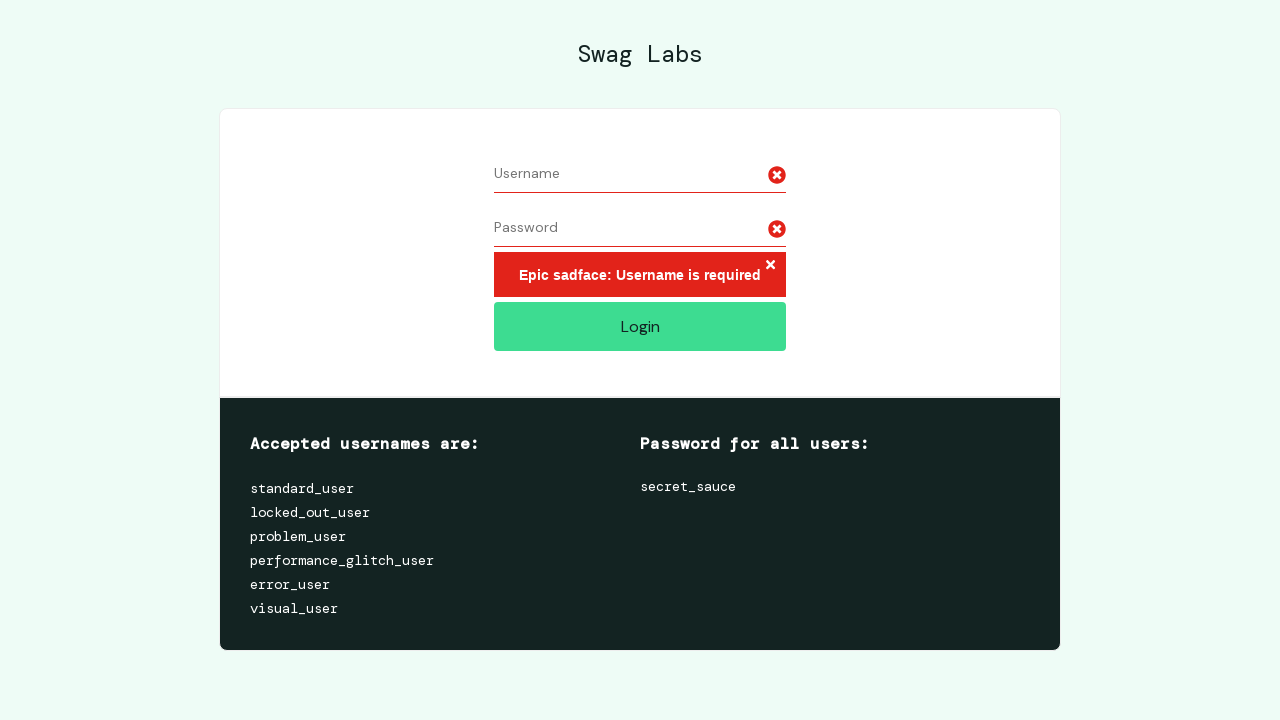